Creates a new paste on Pastebin with a simple message, 10-minute expiration, and custom paste name, then verifies the page title matches the paste name.

Starting URL: https://pastebin.com

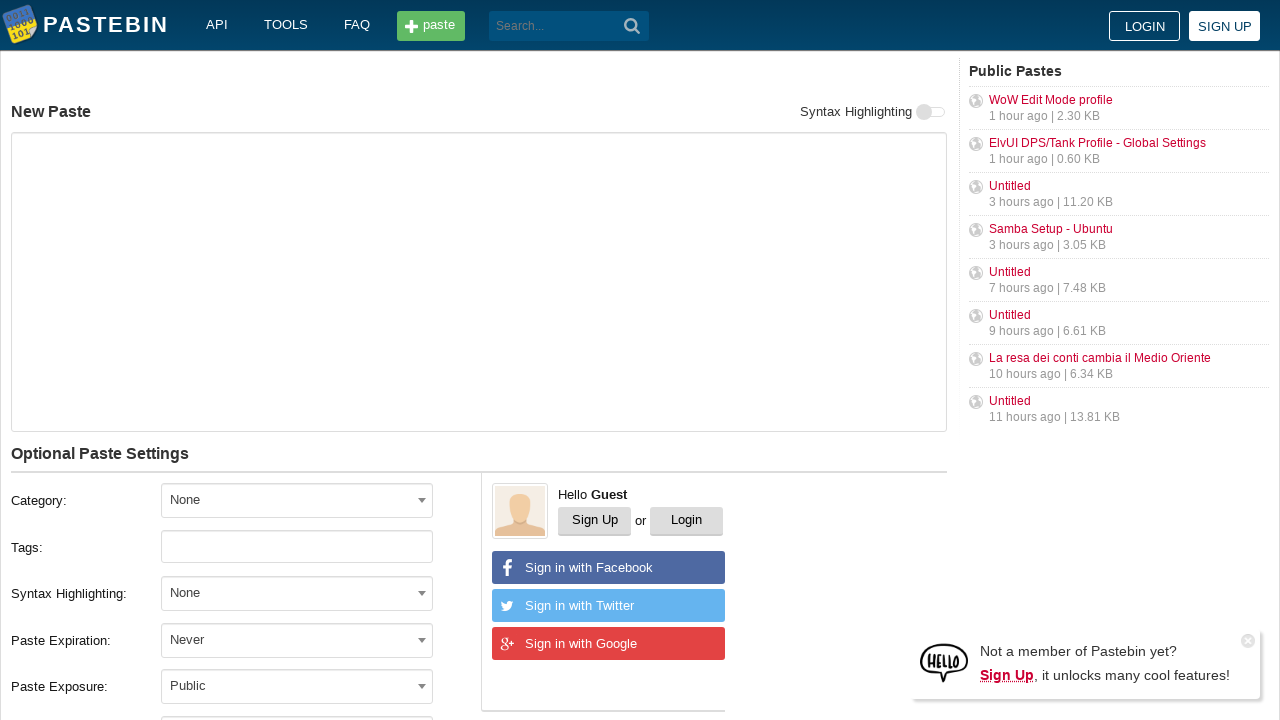

Waited for page to load with domcontentloaded state
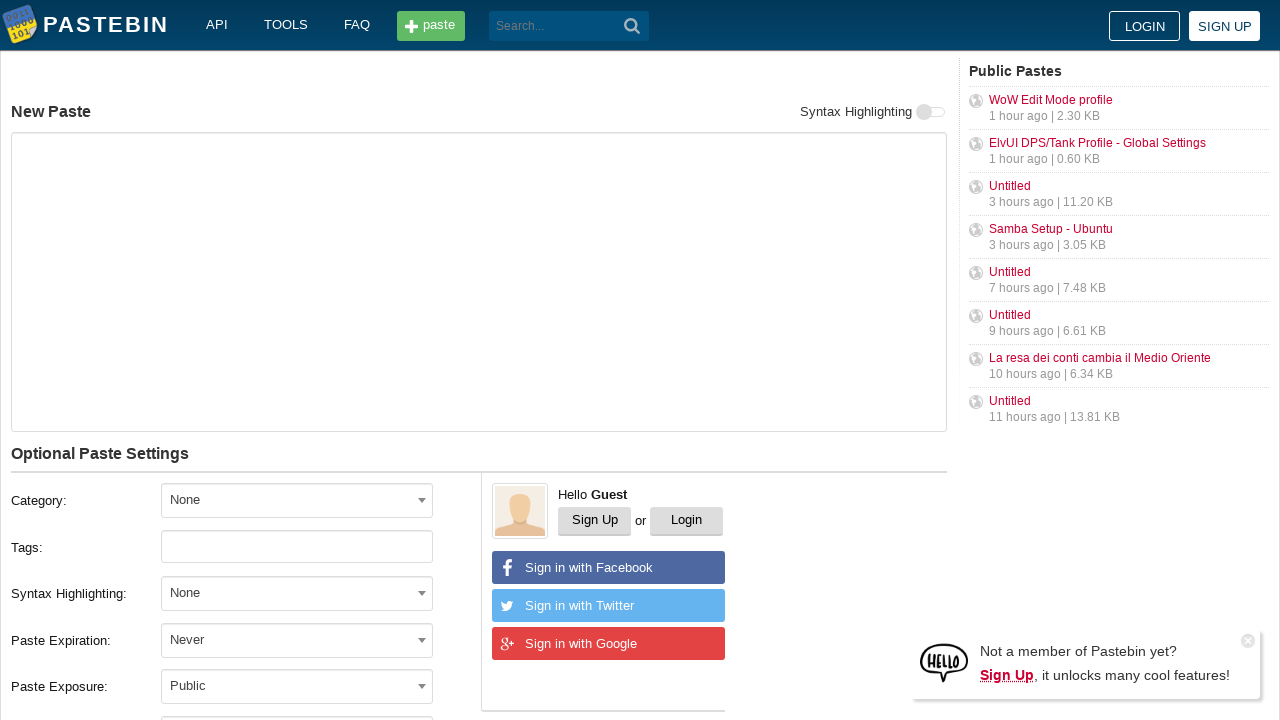

Filled paste content textarea with 'Hello from WebDriver' on #postform-text
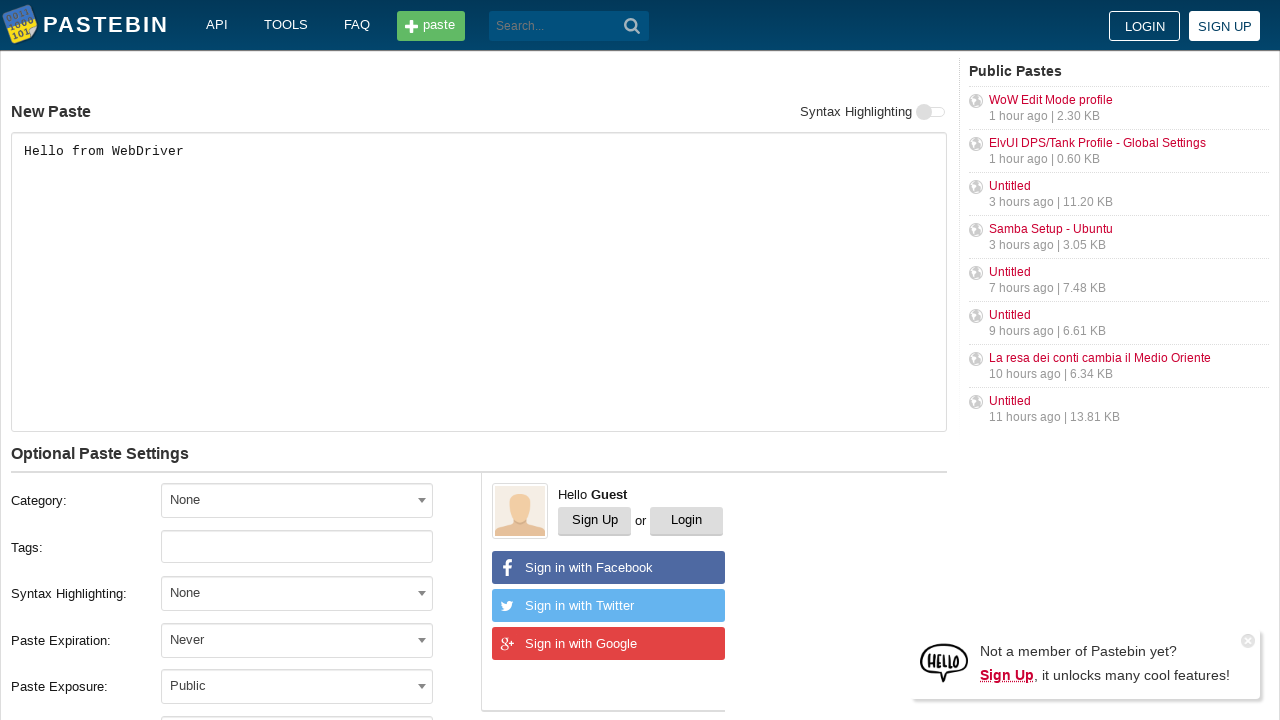

Clicked on expiration dropdown selector at (297, 640) on span#select2-postform-expiration-container
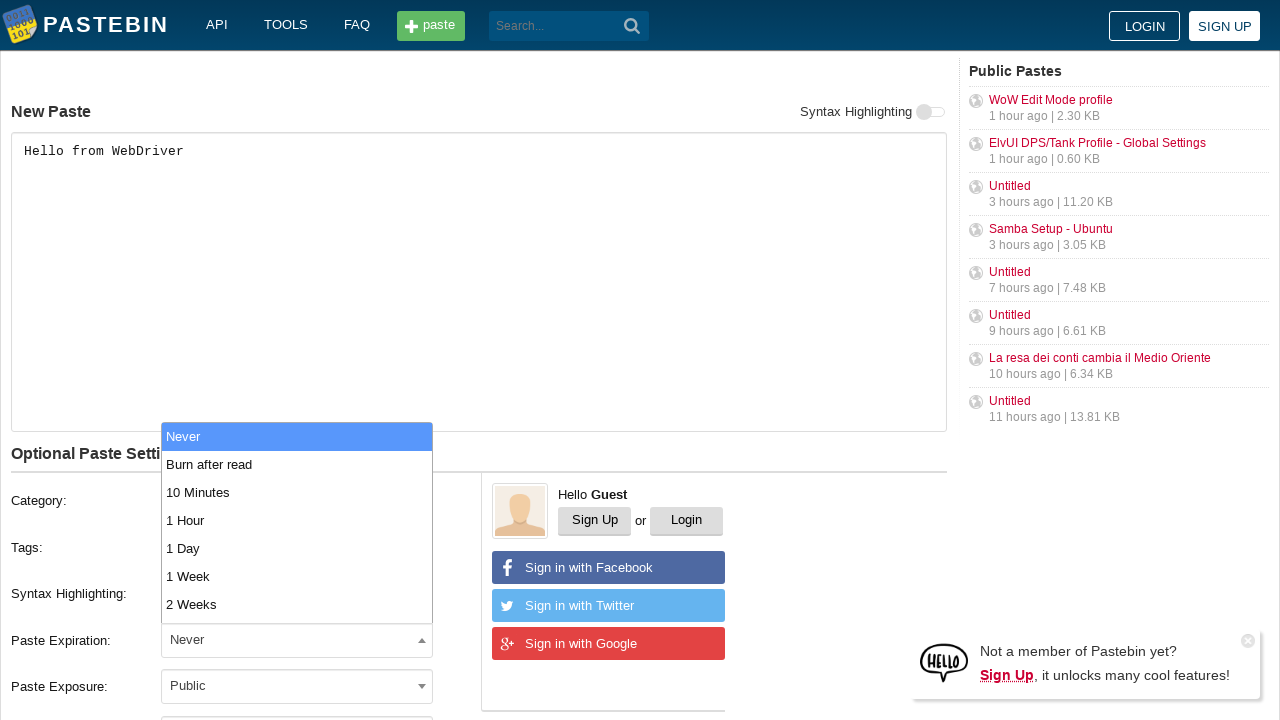

Selected '10 Minutes' from expiration dropdown at (297, 492) on li:has-text('10 Minutes')
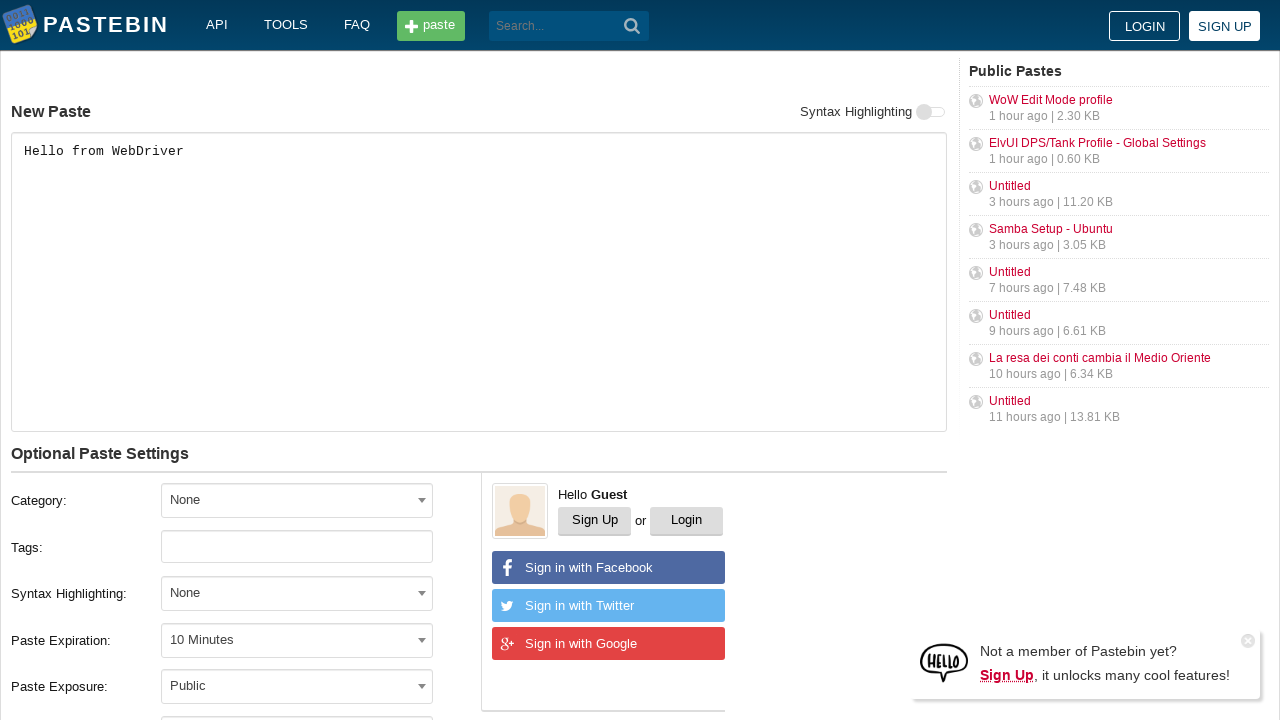

Filled paste name field with 'helloweb' on #postform-name
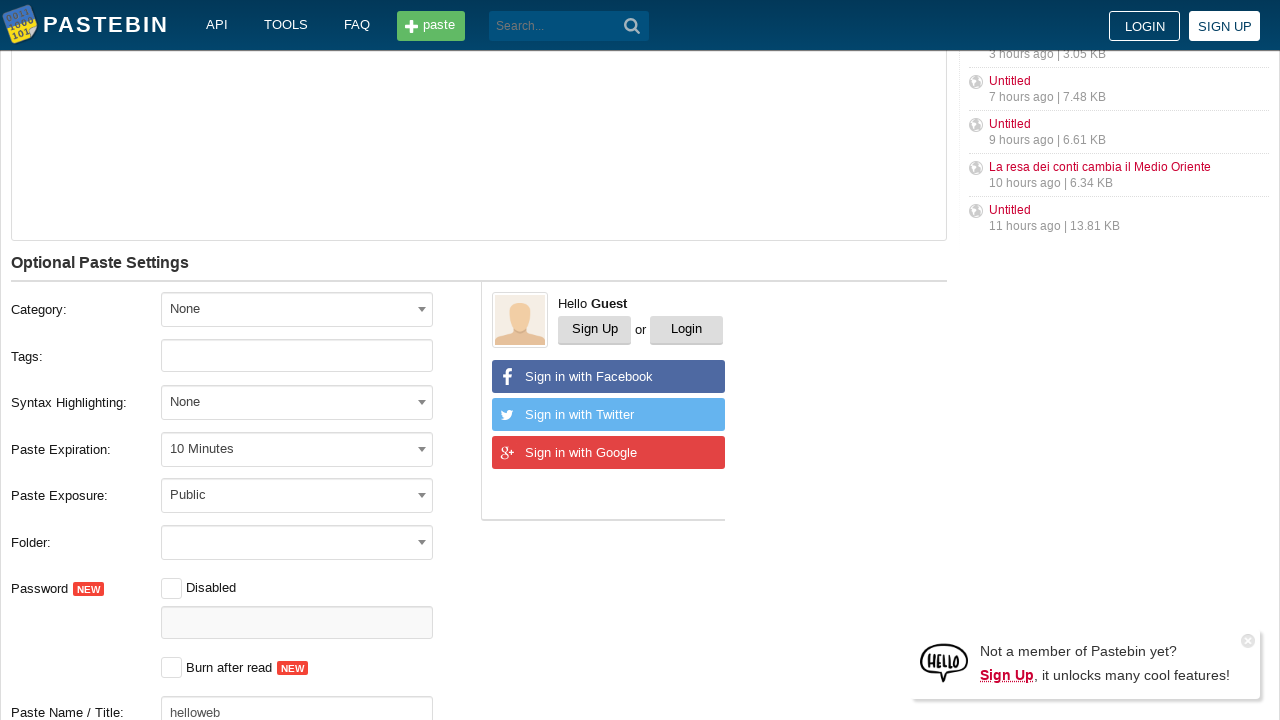

Clicked submit button to create new paste at (632, 26) on button[type='submit']
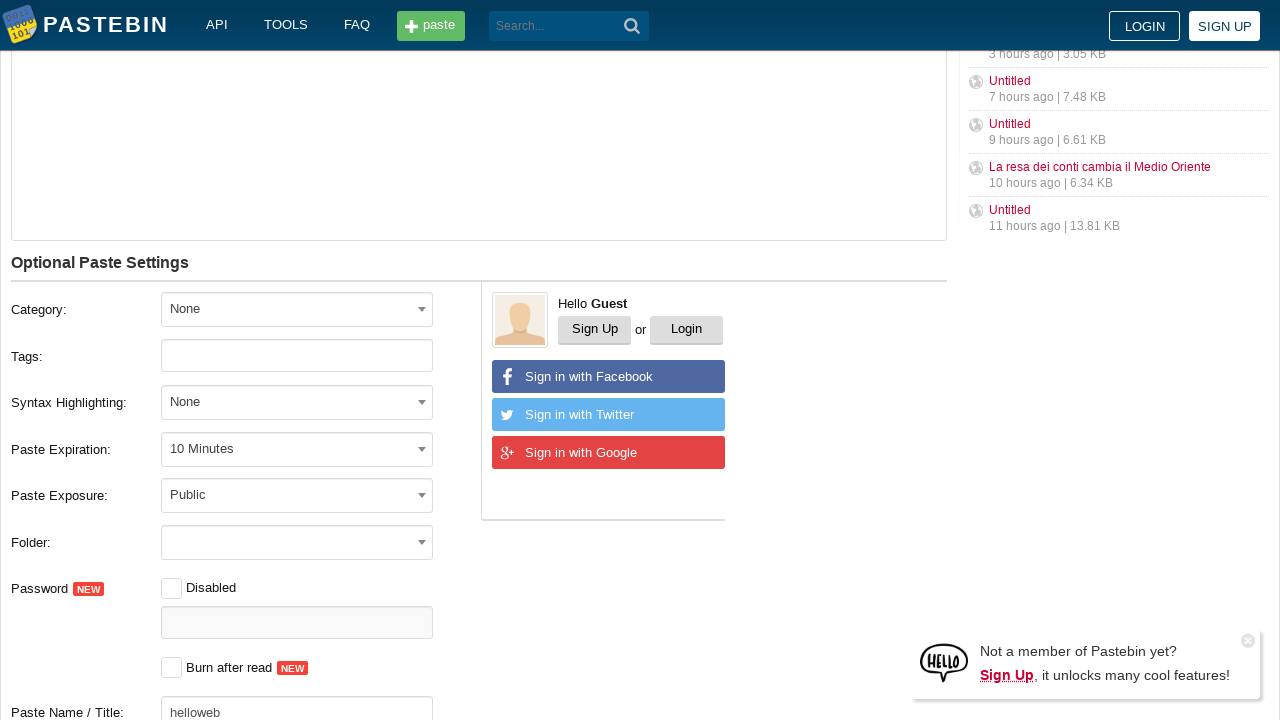

Waited for new paste page to load with domcontentloaded state
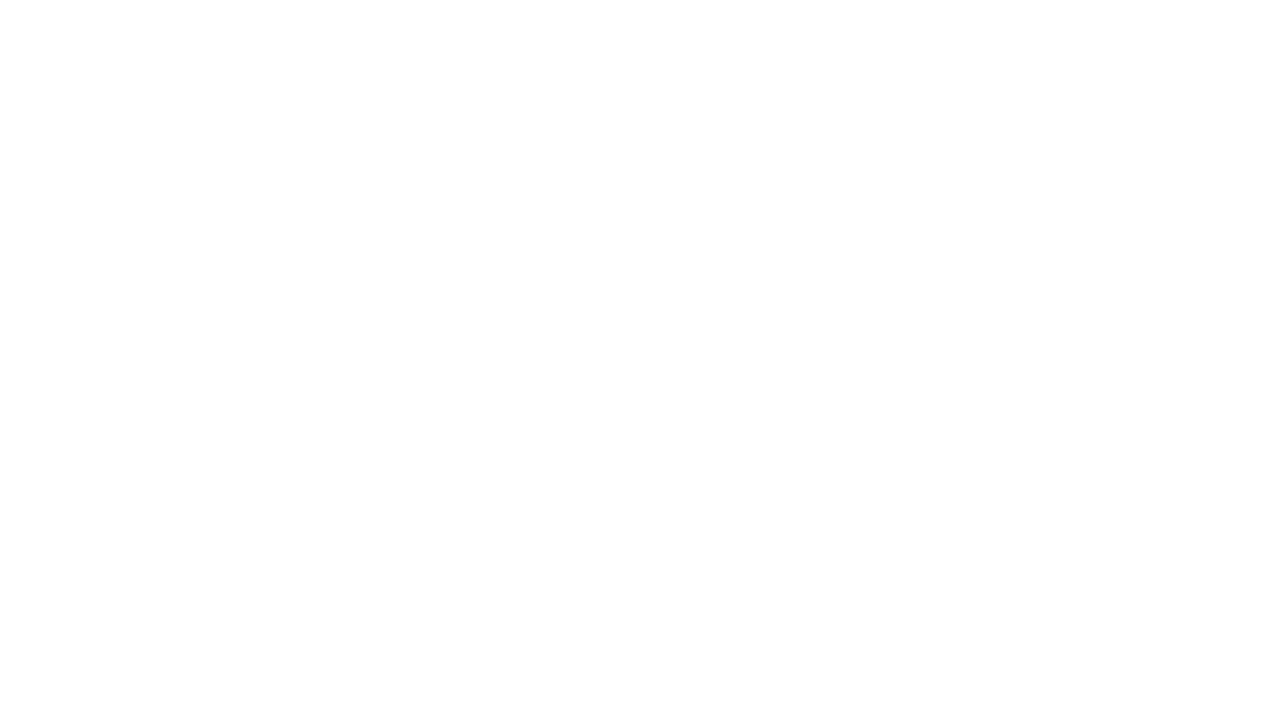

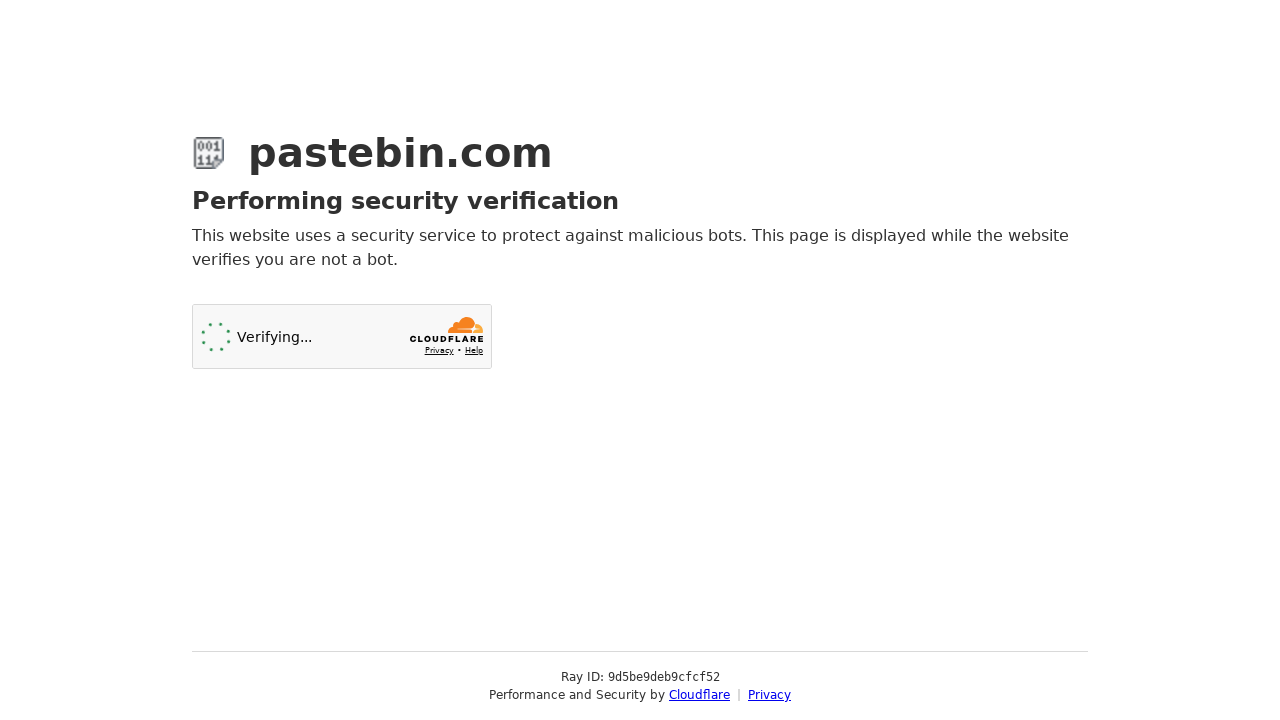